Tests a form that reads two numbers, calculates their sum, and selects the result from a dropdown menu

Starting URL: http://suninjuly.github.io/selects1.html

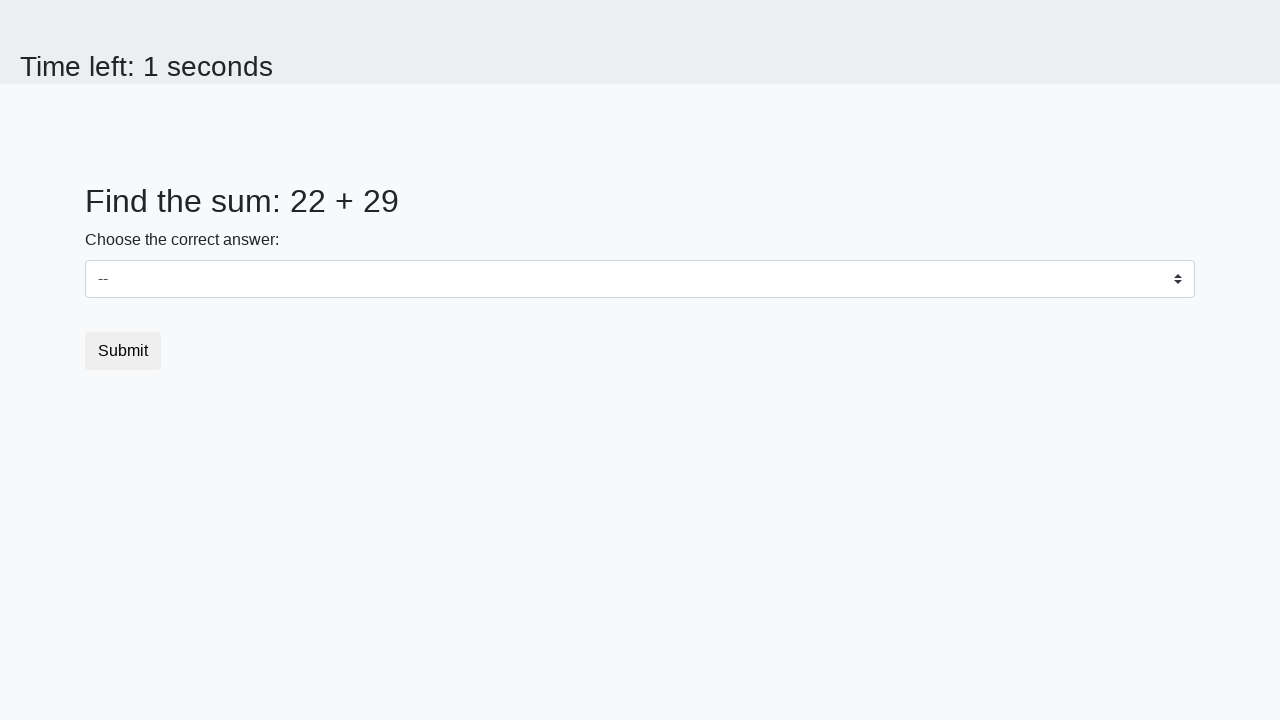

Read first number from #num1 element
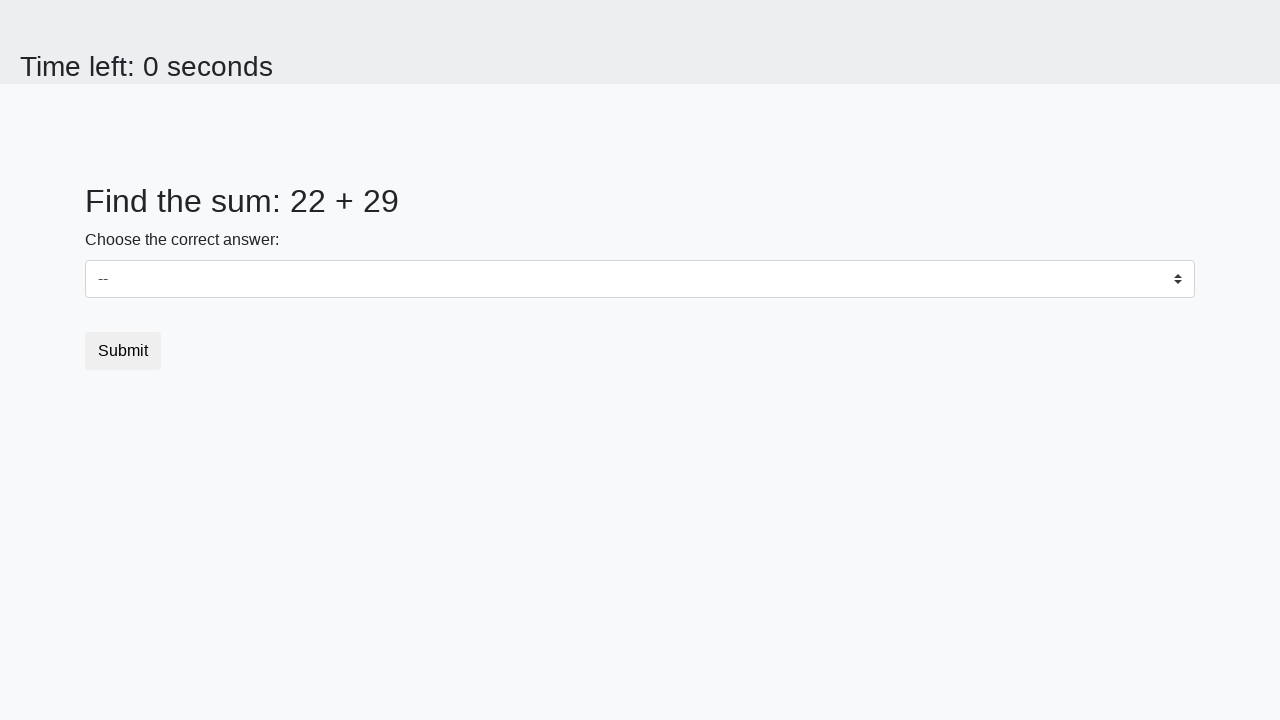

Read second number from #num2 element
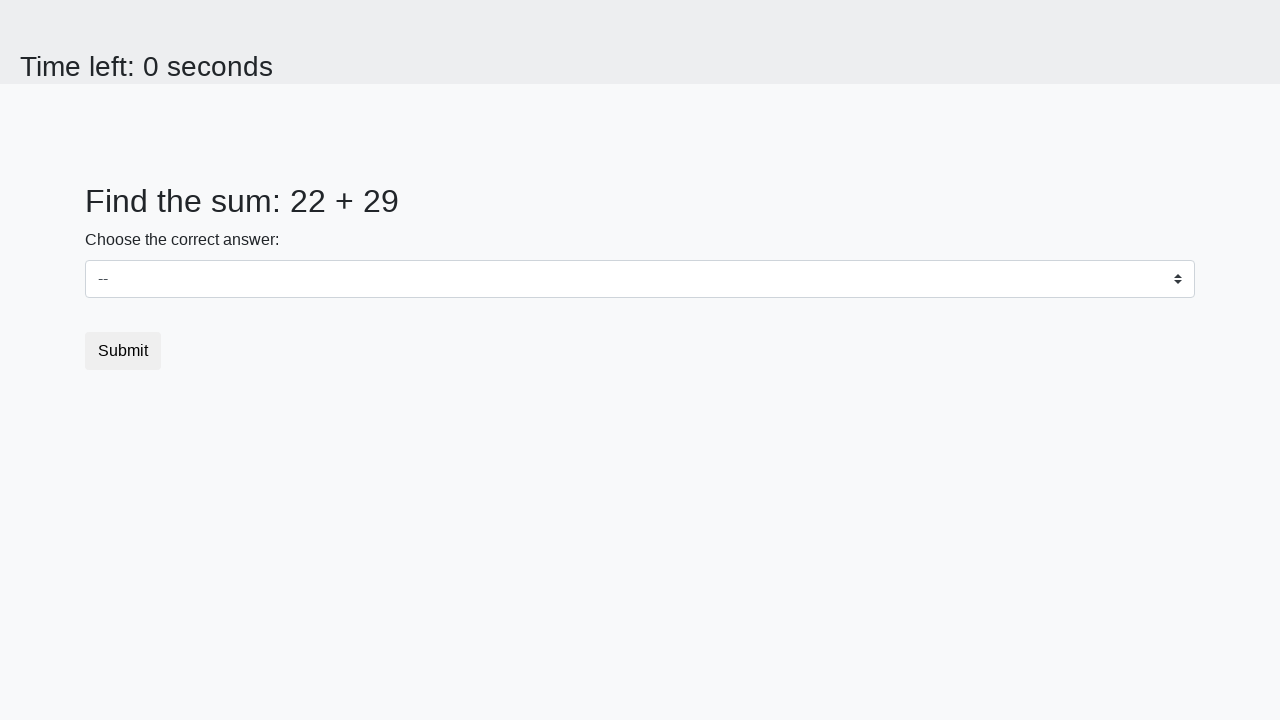

Calculated sum of 22 + 29 = 51
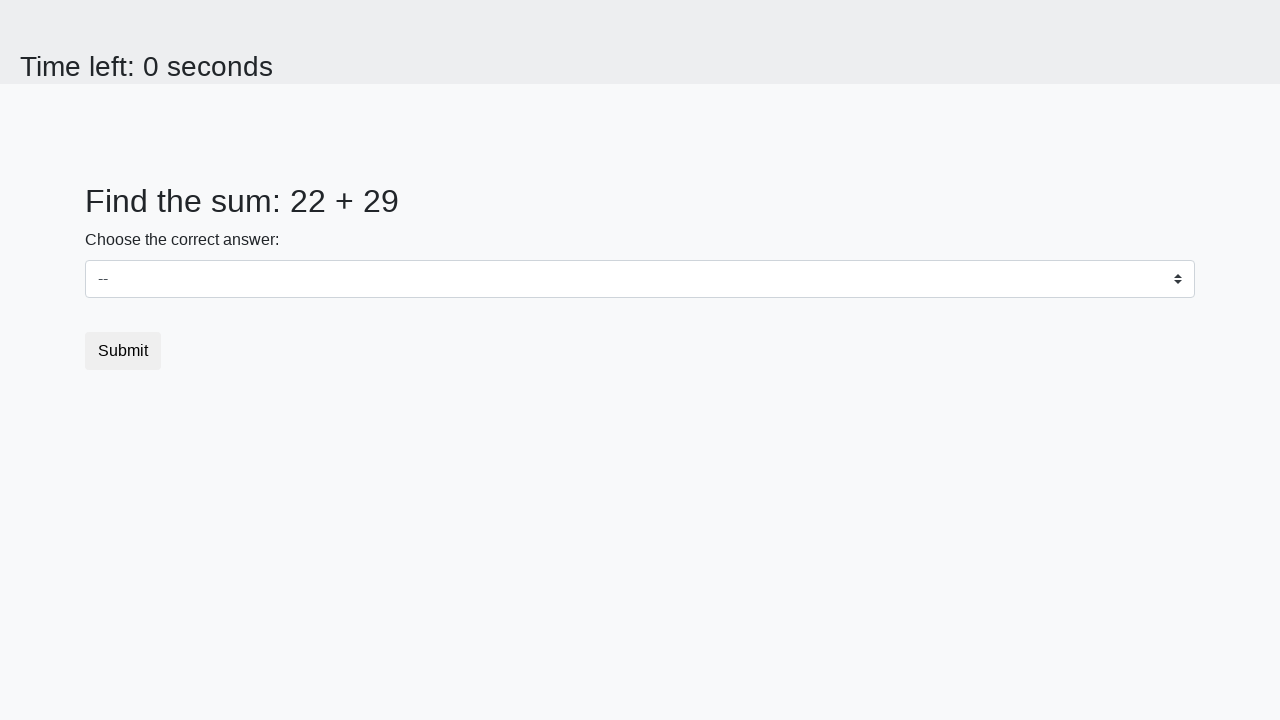

Selected 51 from dropdown menu on select
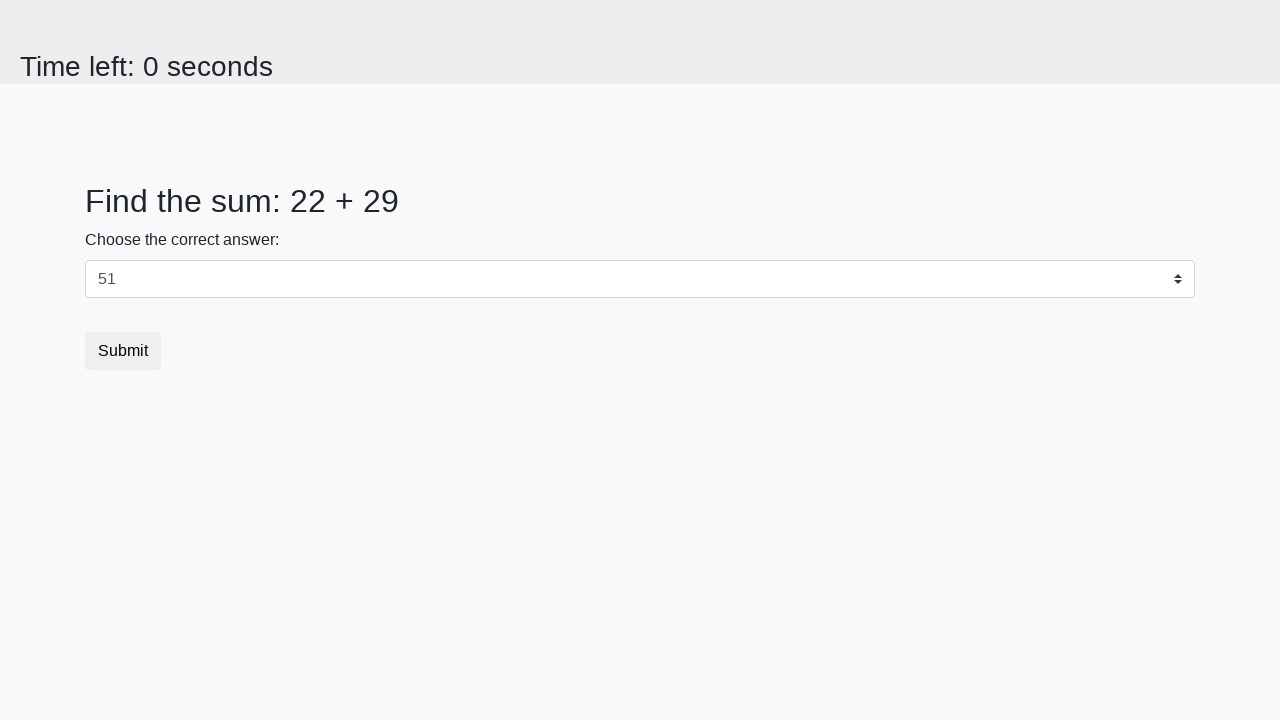

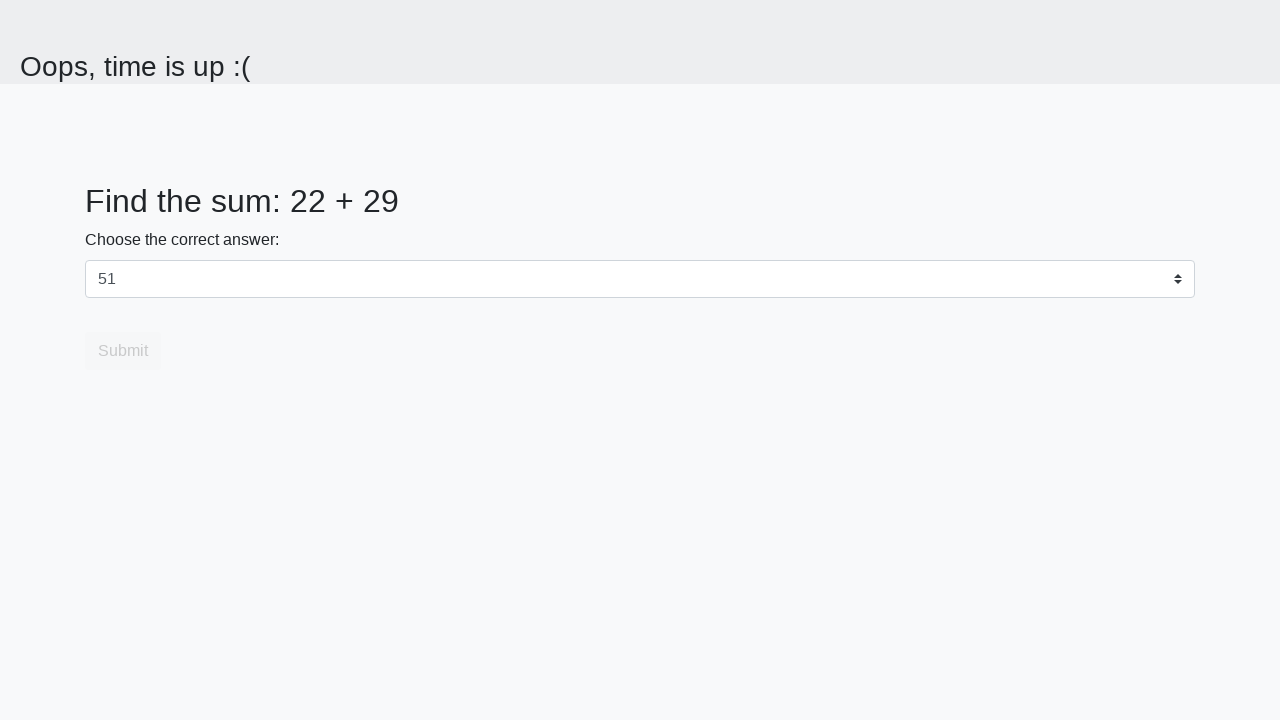